Tests scrolling functionality on an infinite scroll demo page by scrolling down and up in increments, then scrolling to the bottom and top of the page.

Starting URL: https://infinite-scroll.com/demo/full-page/

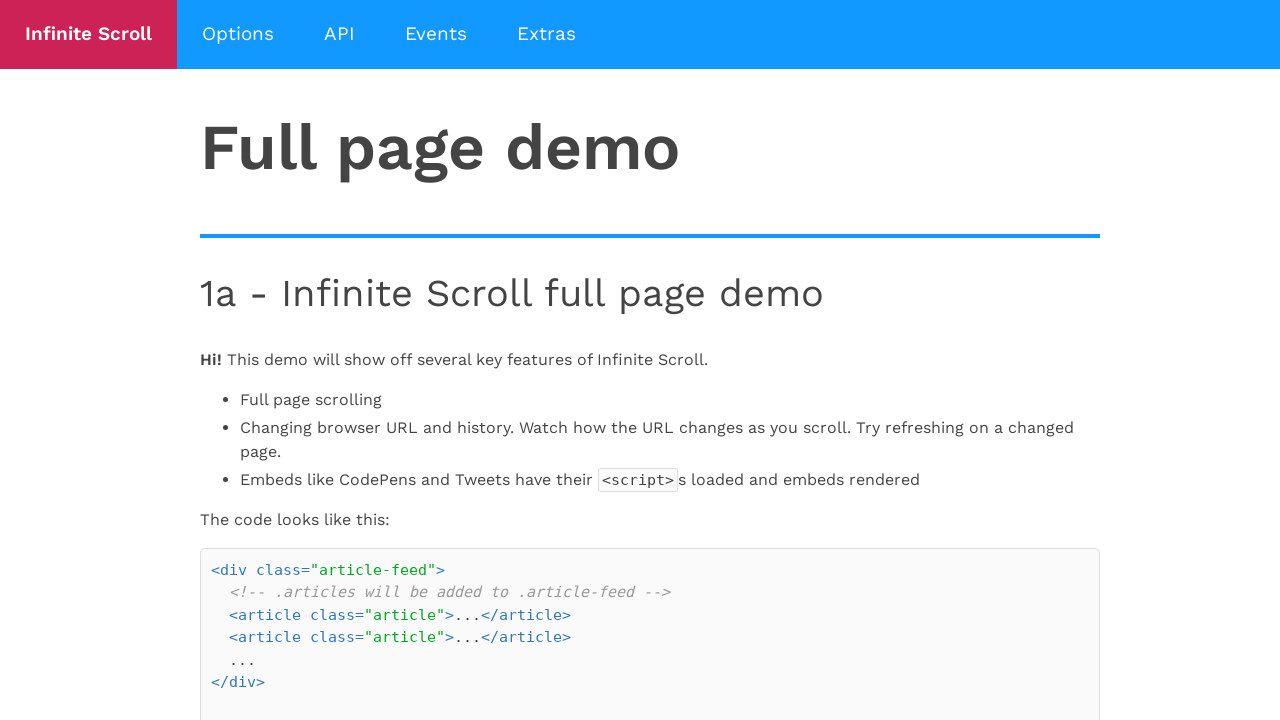

Page loaded (domcontentloaded)
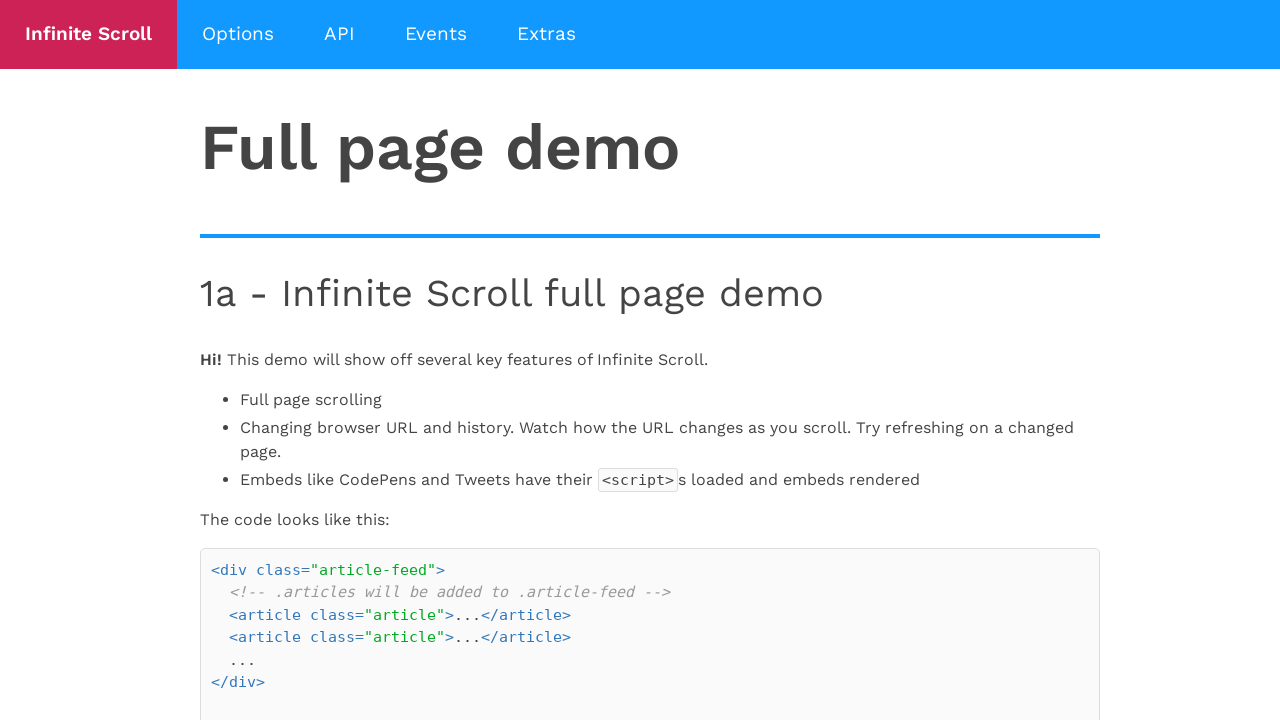

Scrolled down 1000 pixels (iteration 1/3)
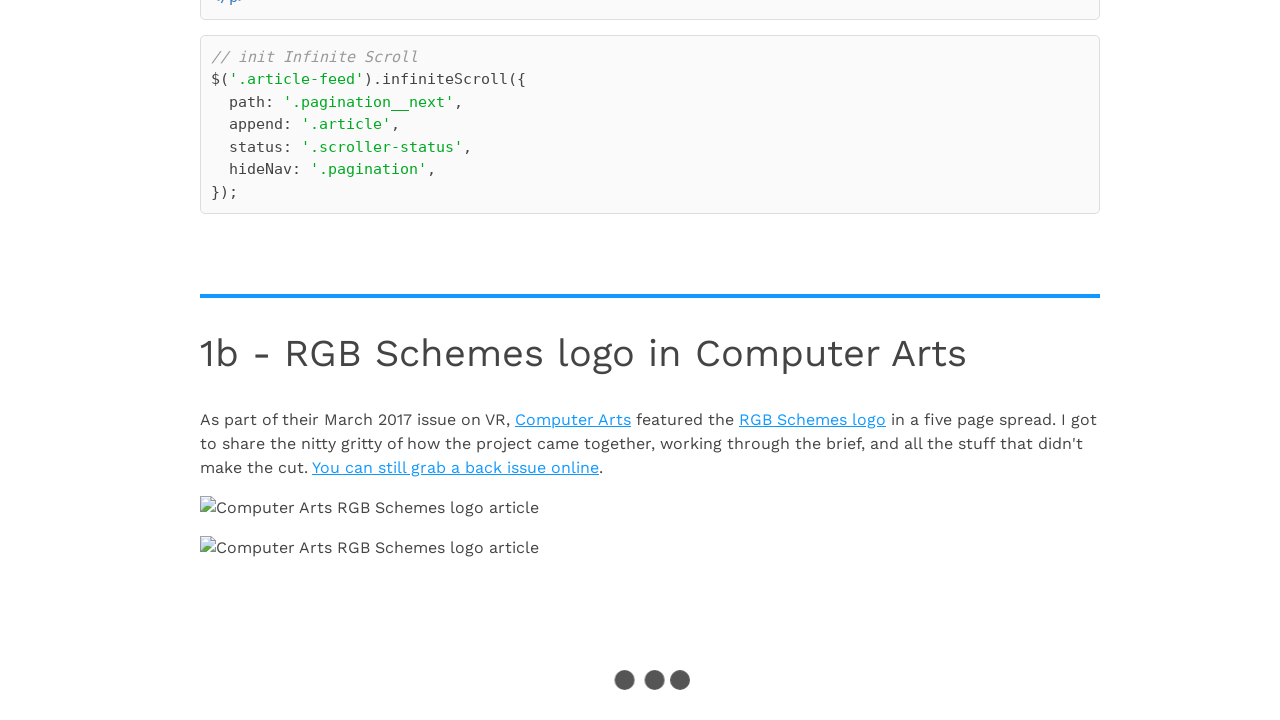

Waited 2 seconds for content to load
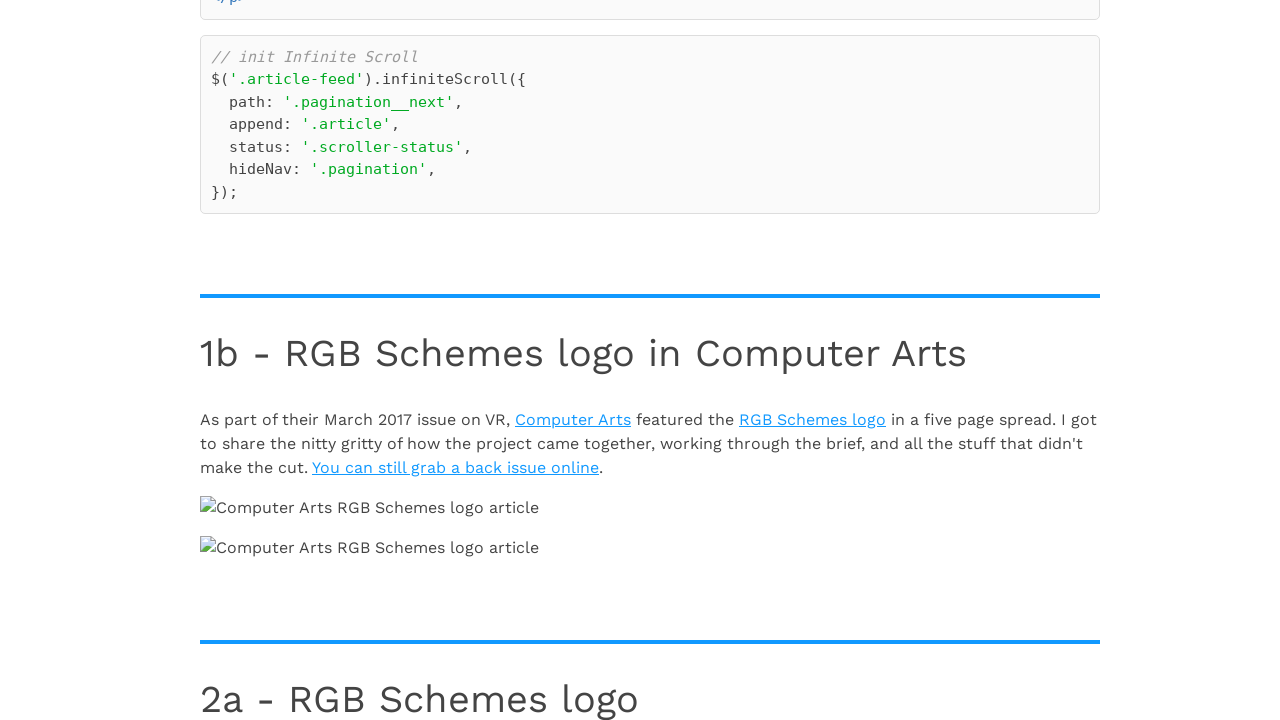

Scrolled down 1000 pixels (iteration 2/3)
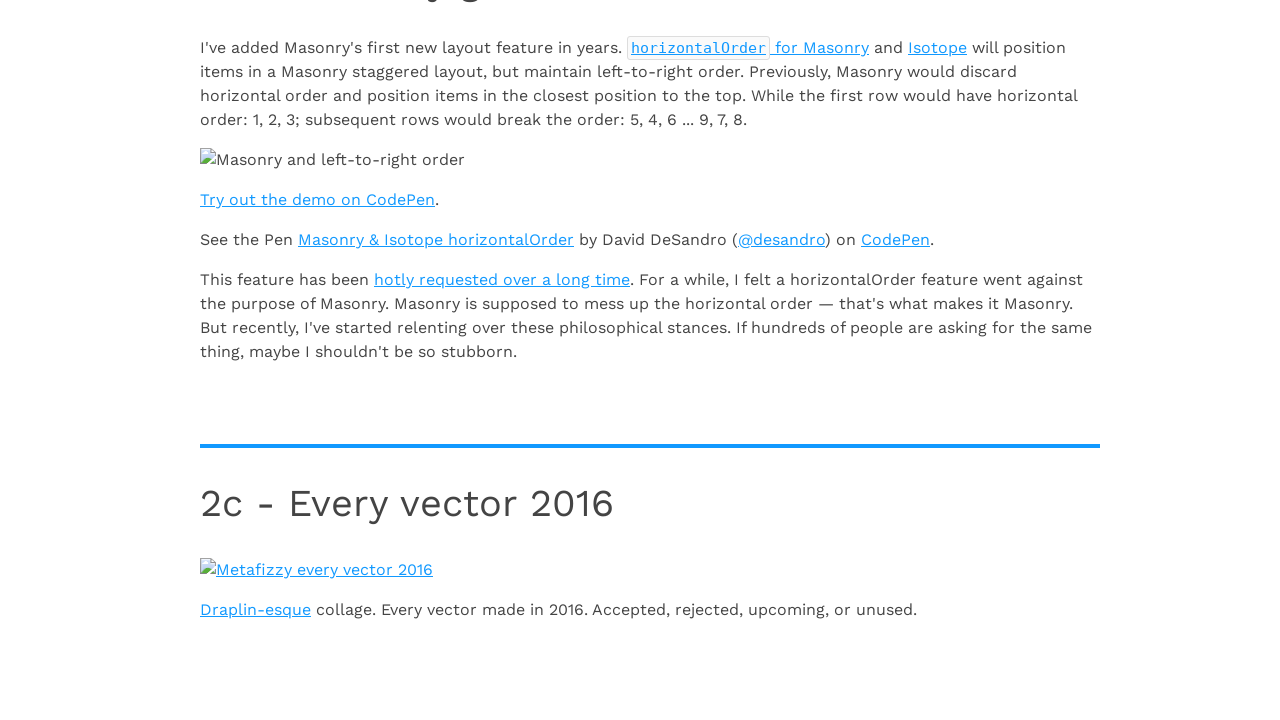

Waited 2 seconds for content to load
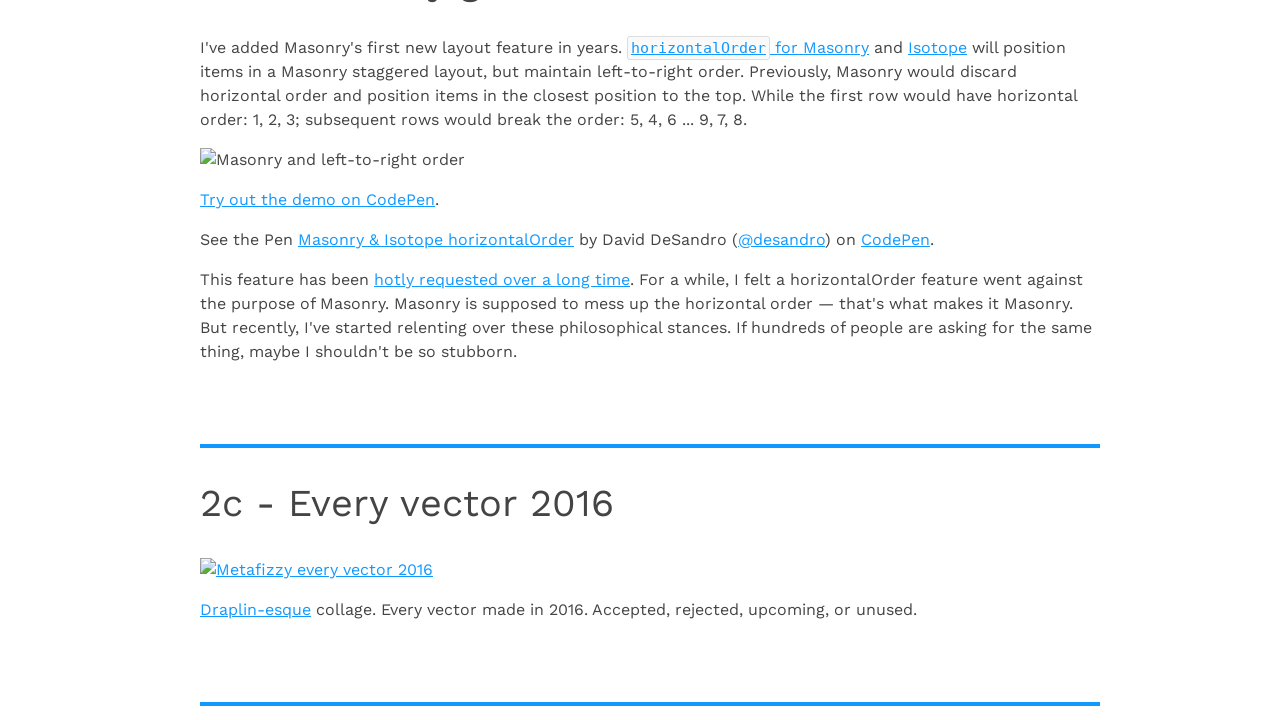

Scrolled down 1000 pixels (iteration 3/3)
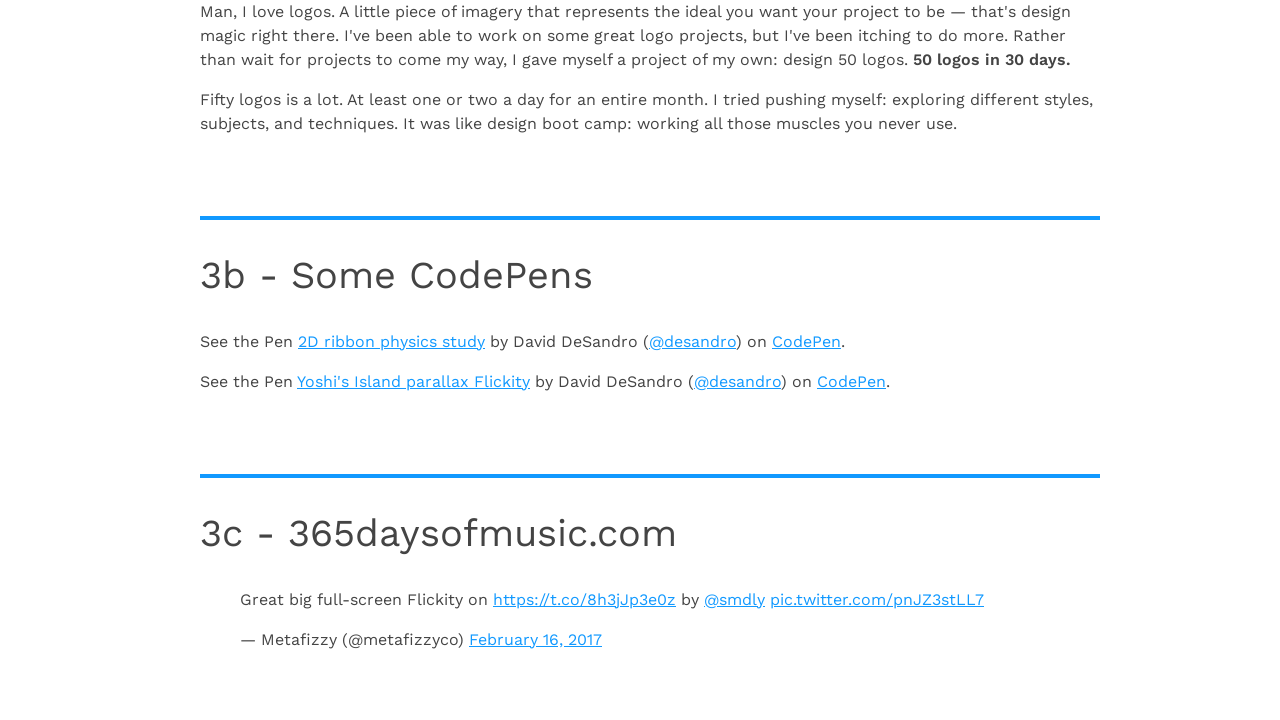

Waited 2 seconds for content to load
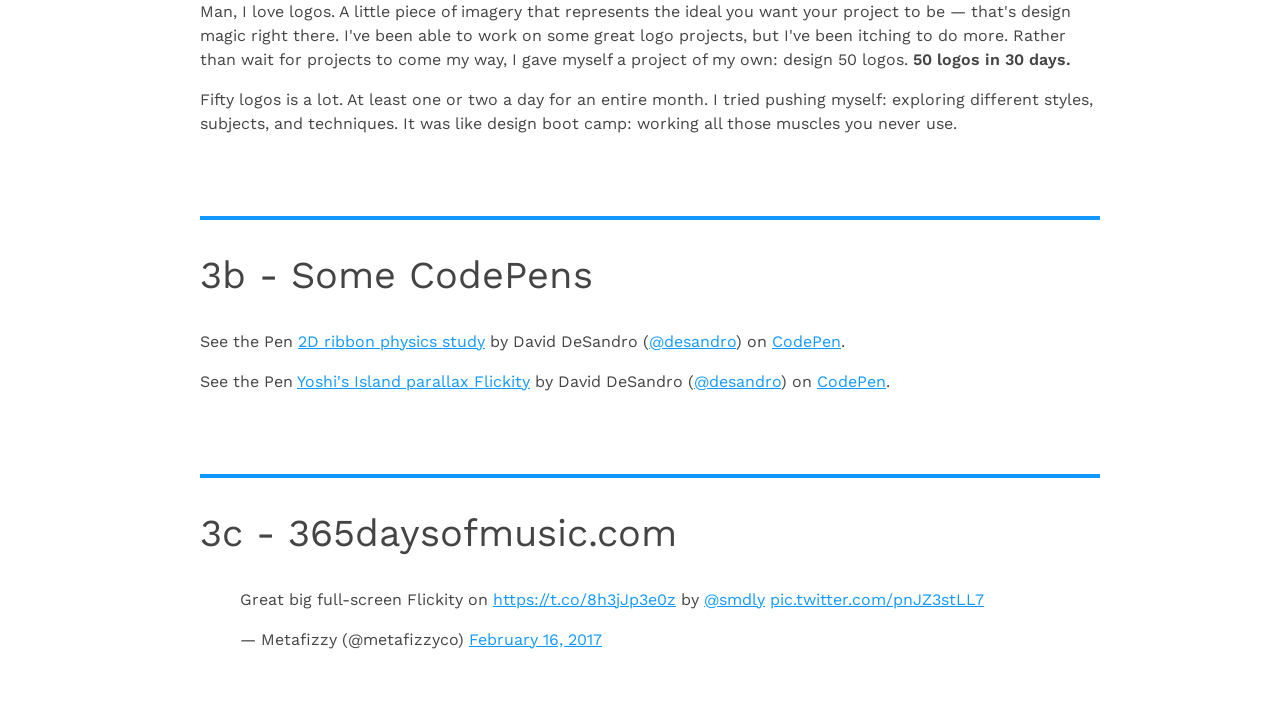

Scrolled up 1000 pixels (iteration 1/3)
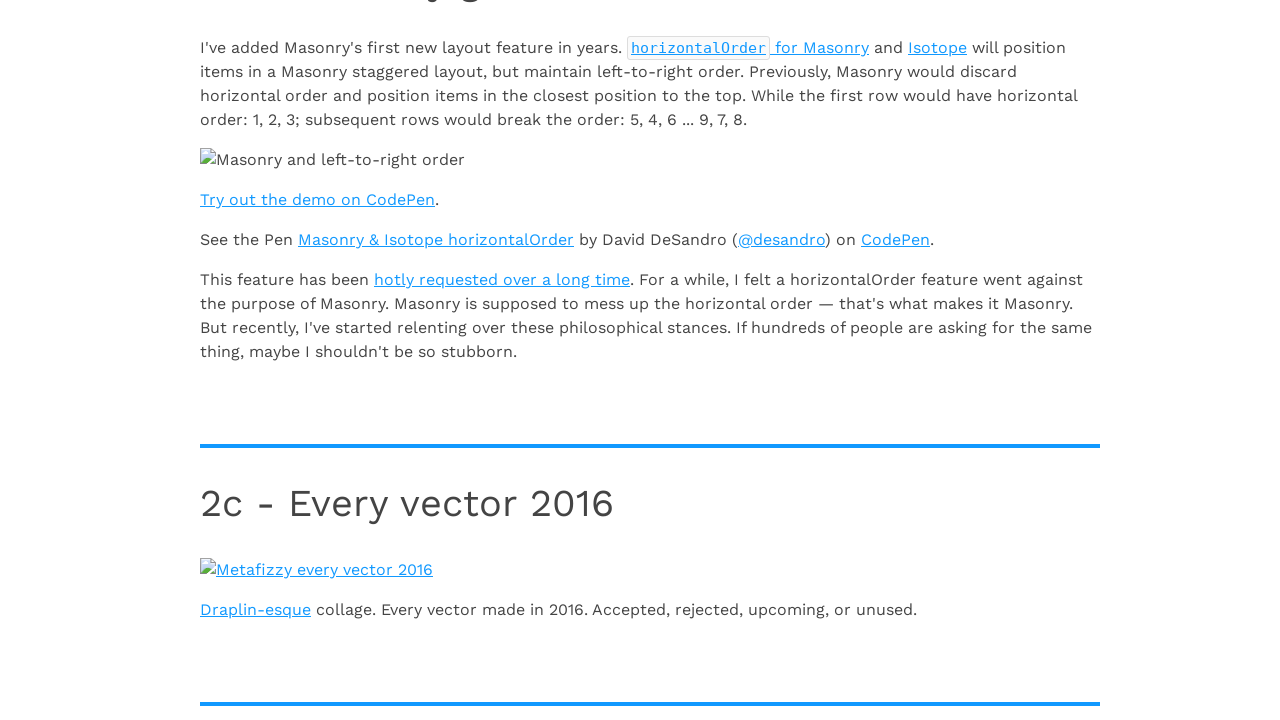

Waited 2 seconds for content to load
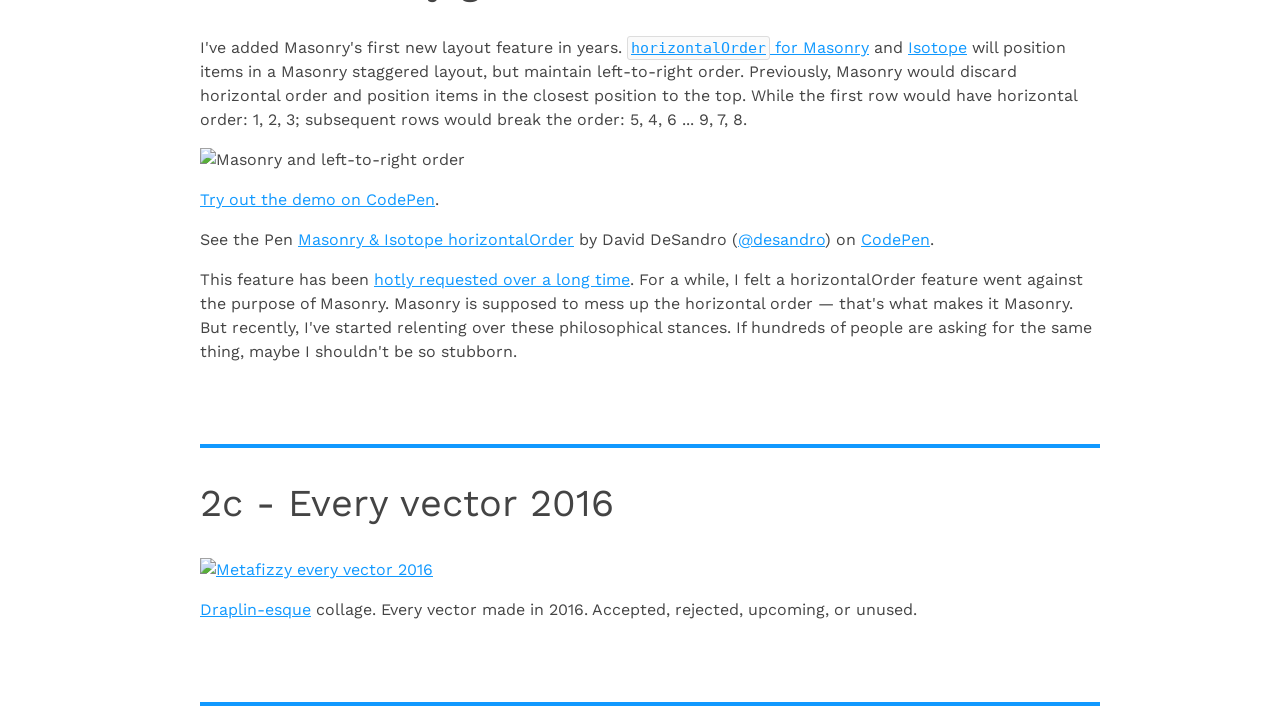

Scrolled up 1000 pixels (iteration 2/3)
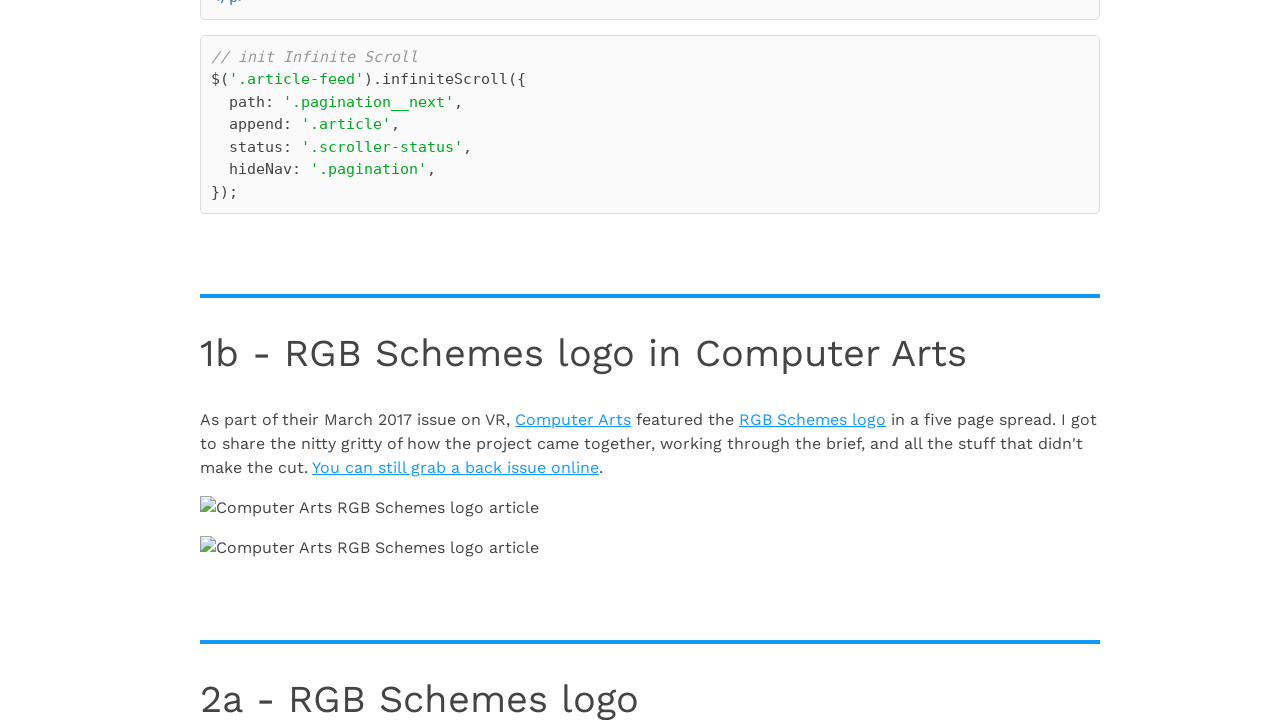

Waited 2 seconds for content to load
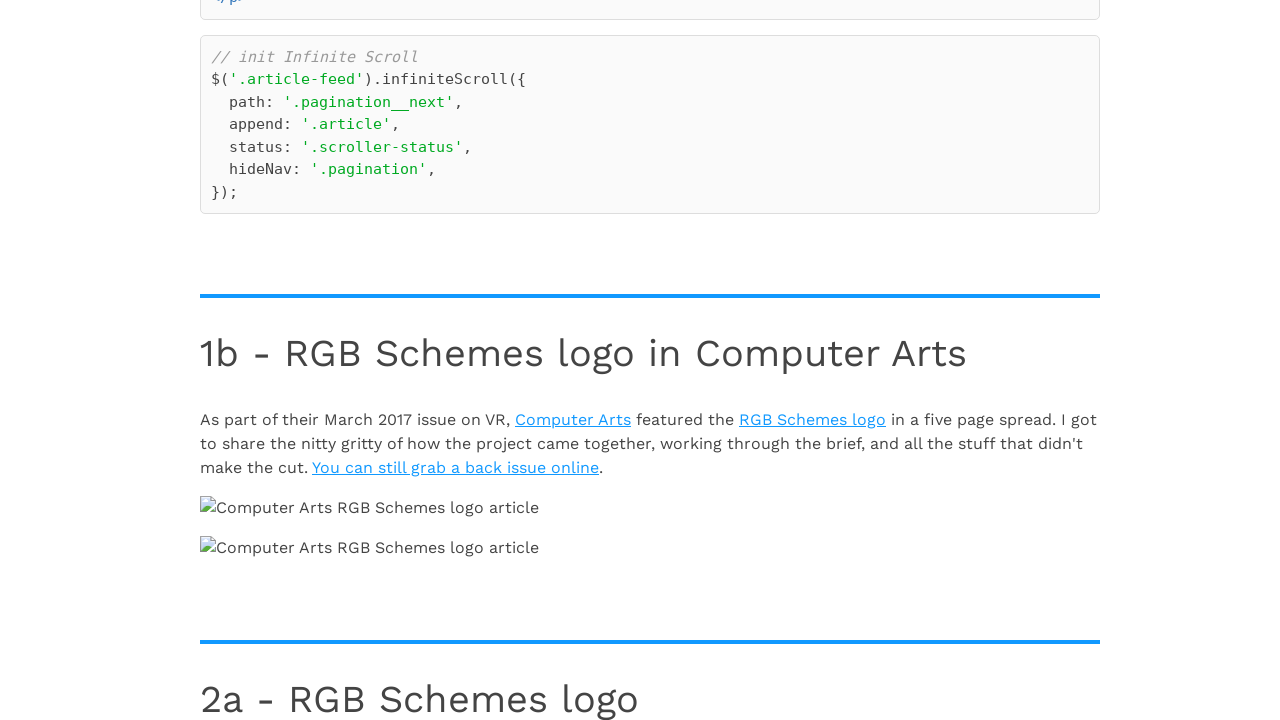

Scrolled up 1000 pixels (iteration 3/3)
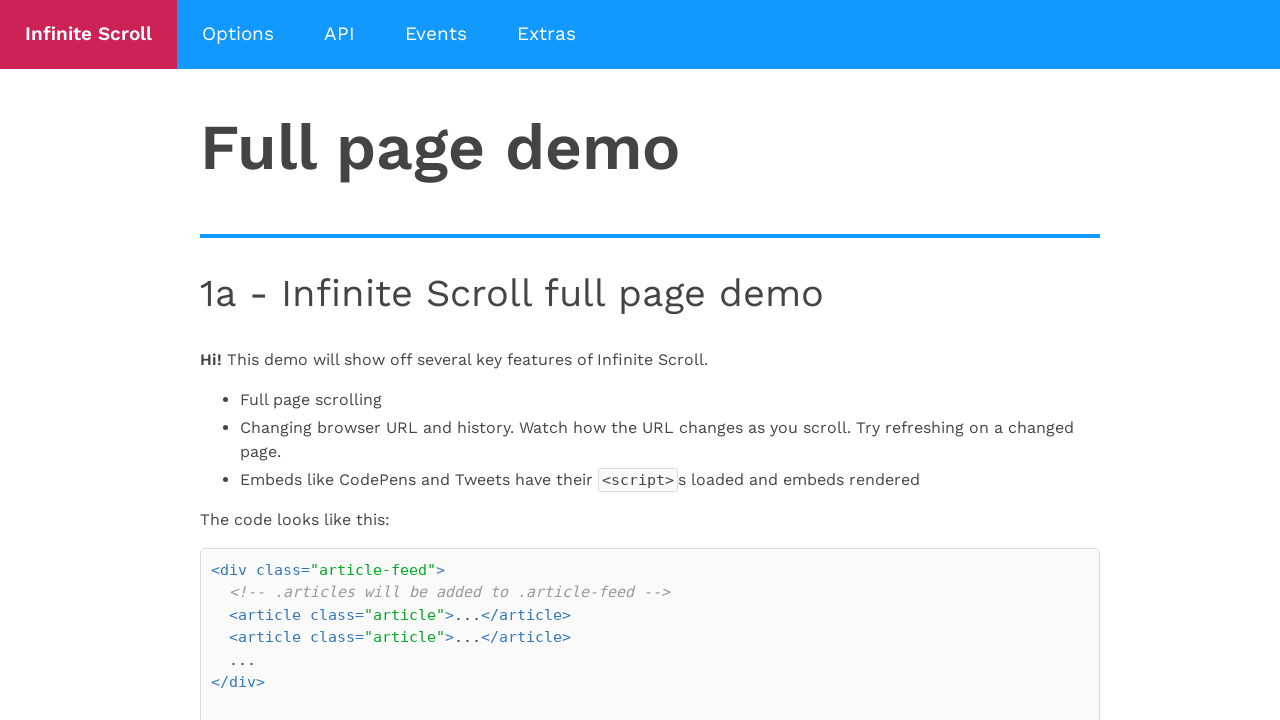

Waited 2 seconds for content to load
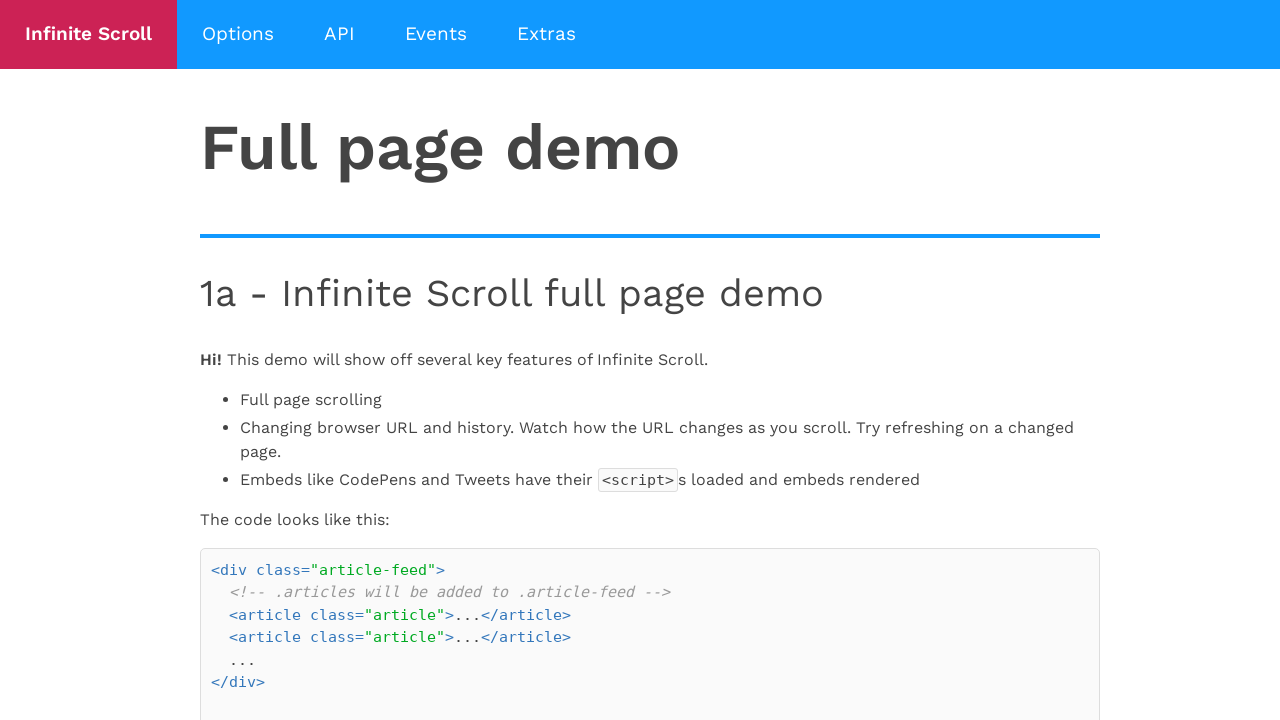

Scrolled to the bottom of the page
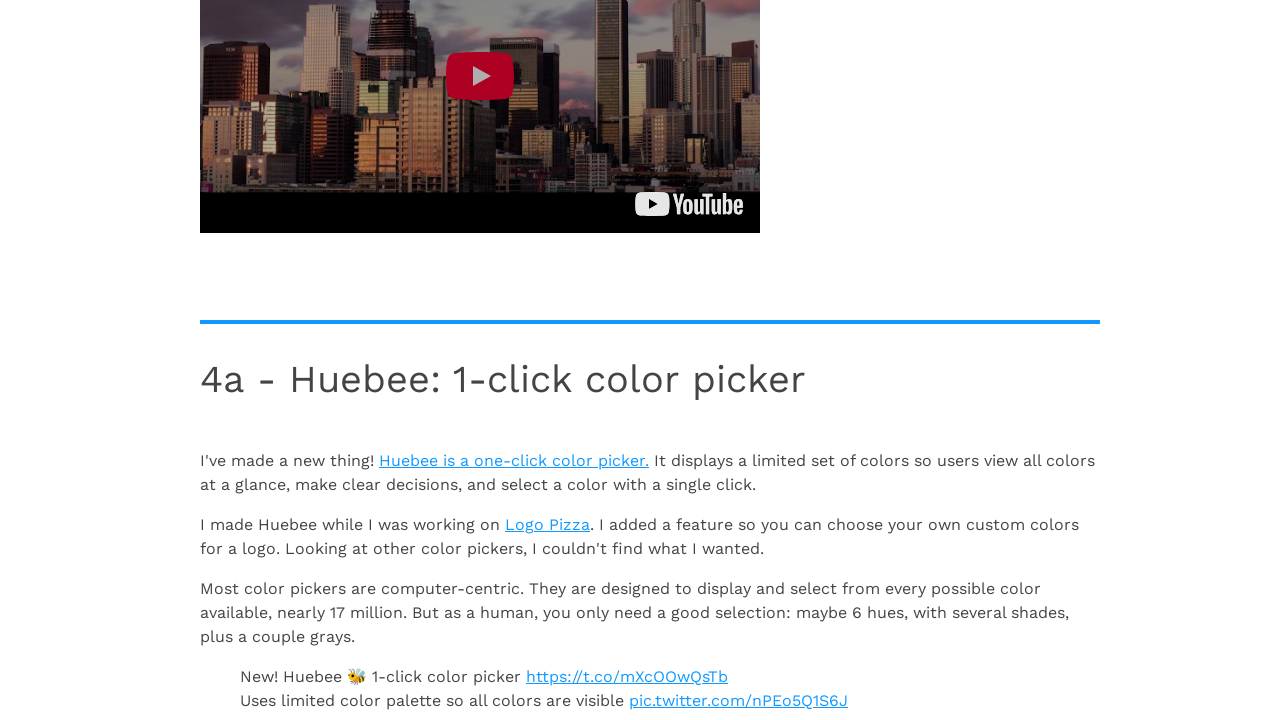

Waited 3 seconds to observe bottom content
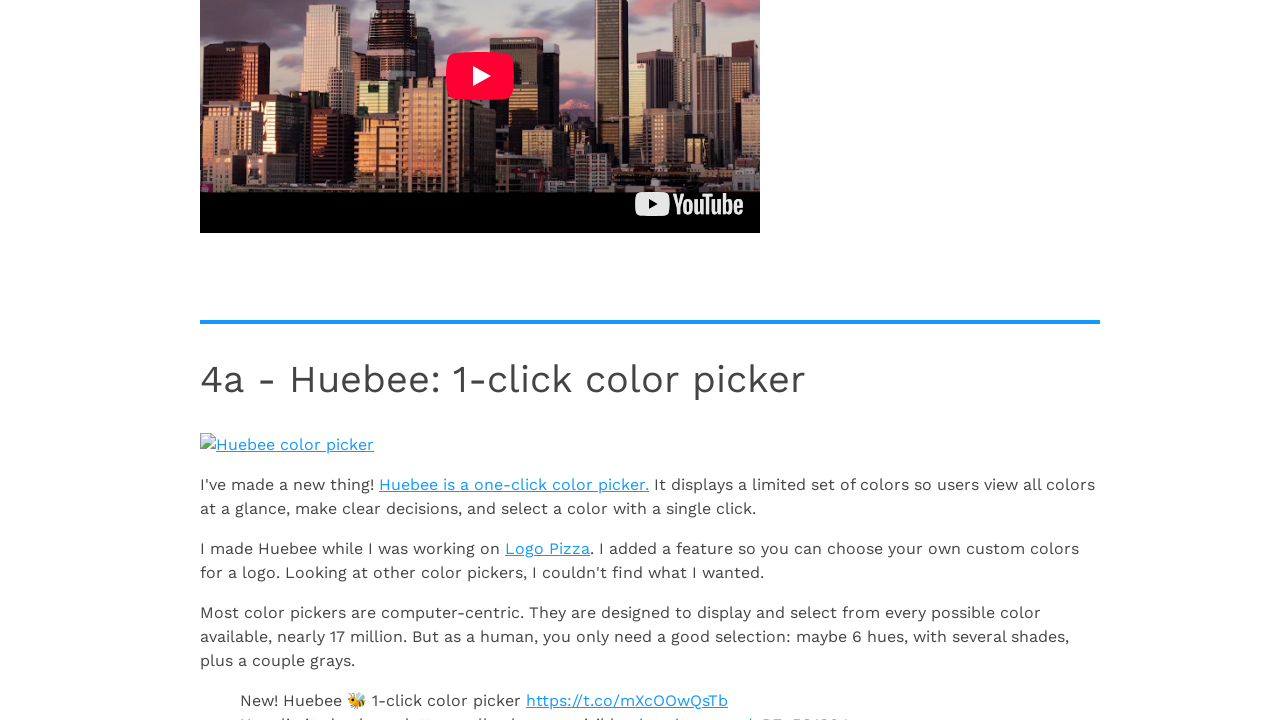

Scrolled to the top of the page
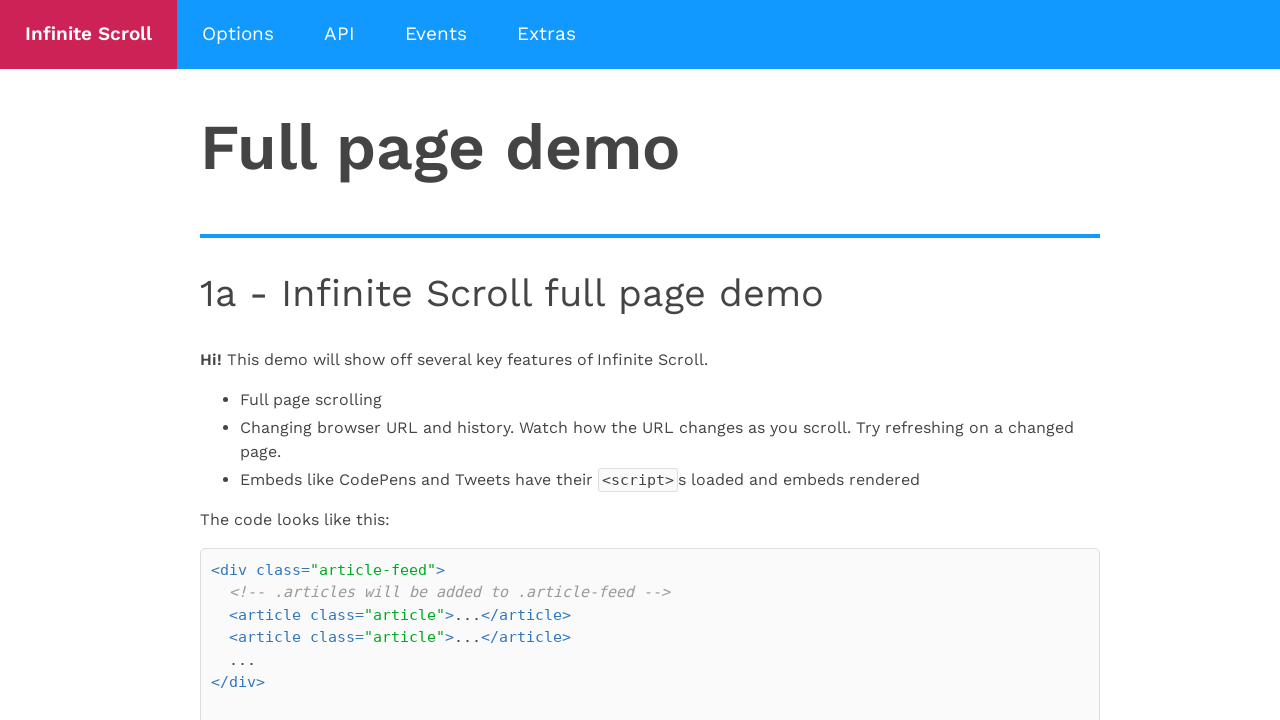

Waited 3 seconds to observe top content
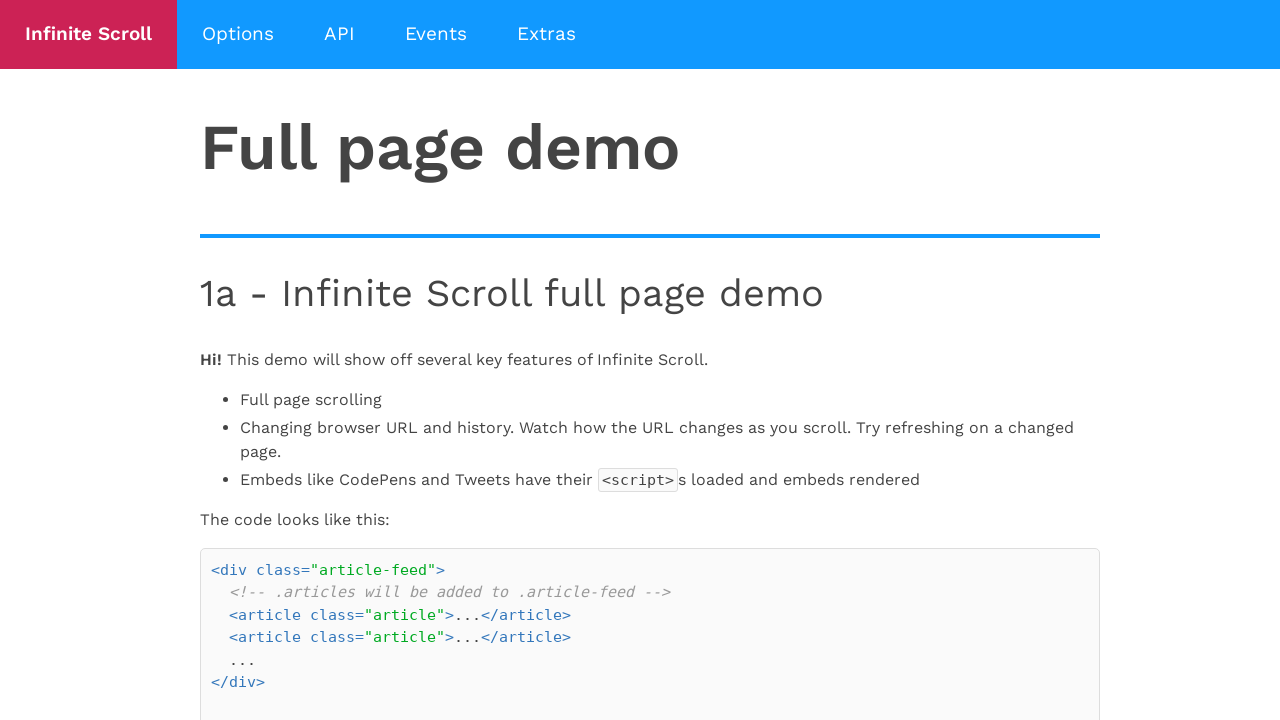

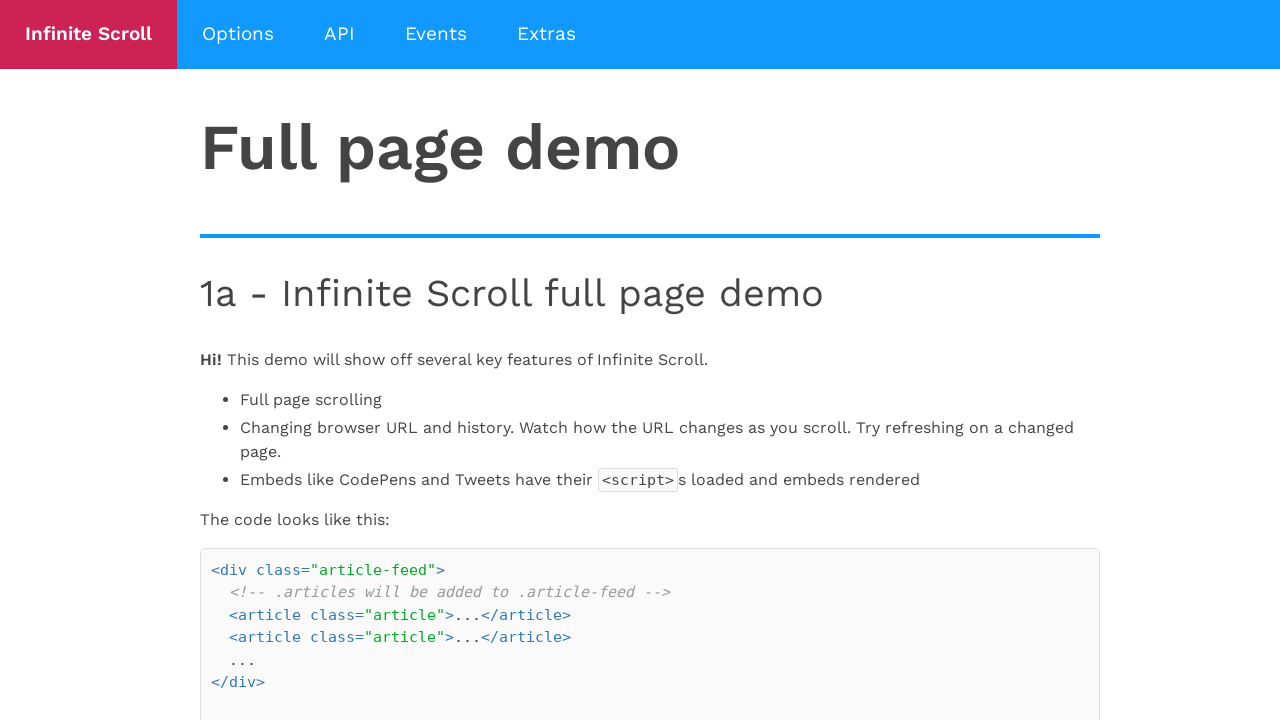